Tests the search functionality on a Taiwanese food price website by searching for food items (tomato, egg, salt, sugar), clicking on search results, and navigating to product detail pages.

Starting URL: https://www.twfood.cc/

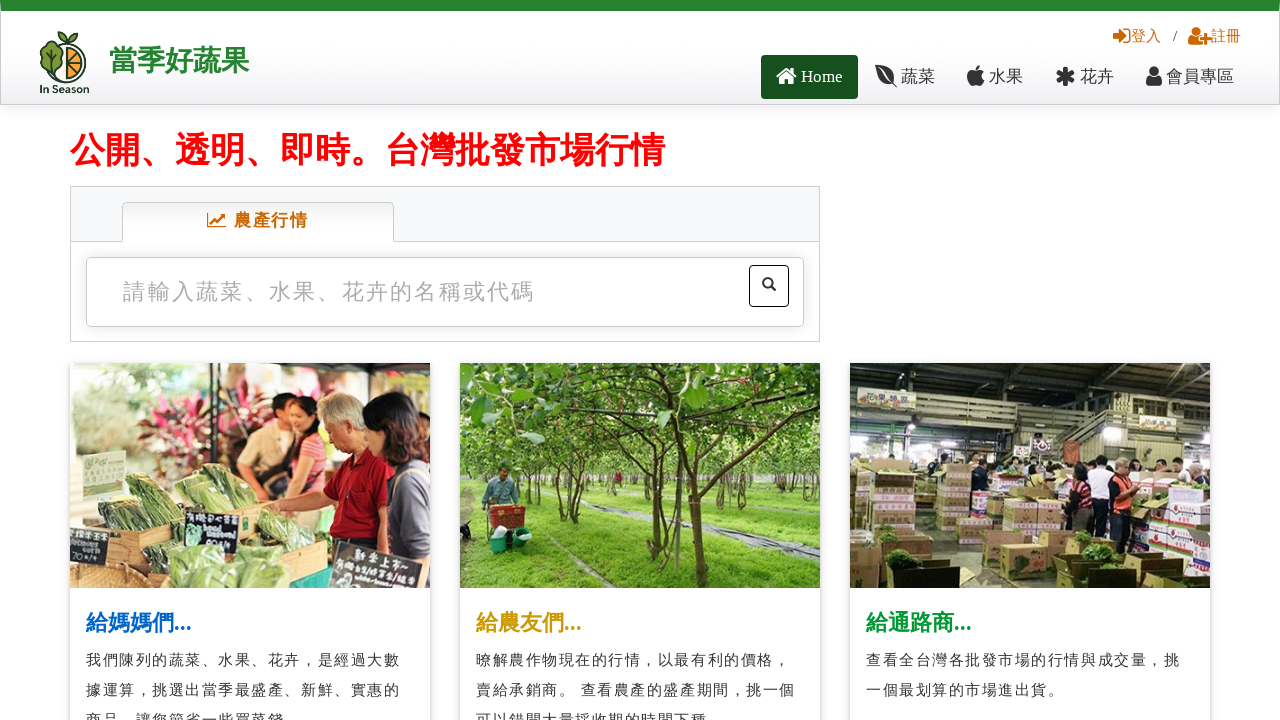

Homepage loaded and slogan selector found
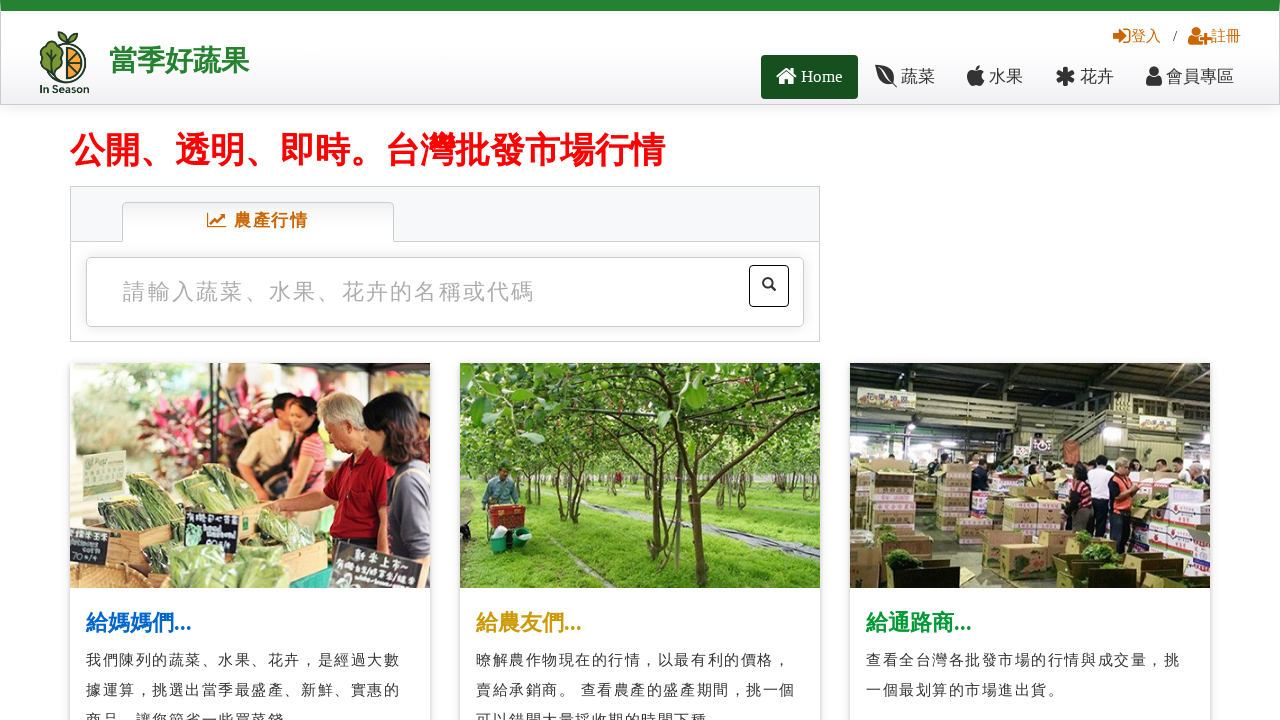

Located search input field
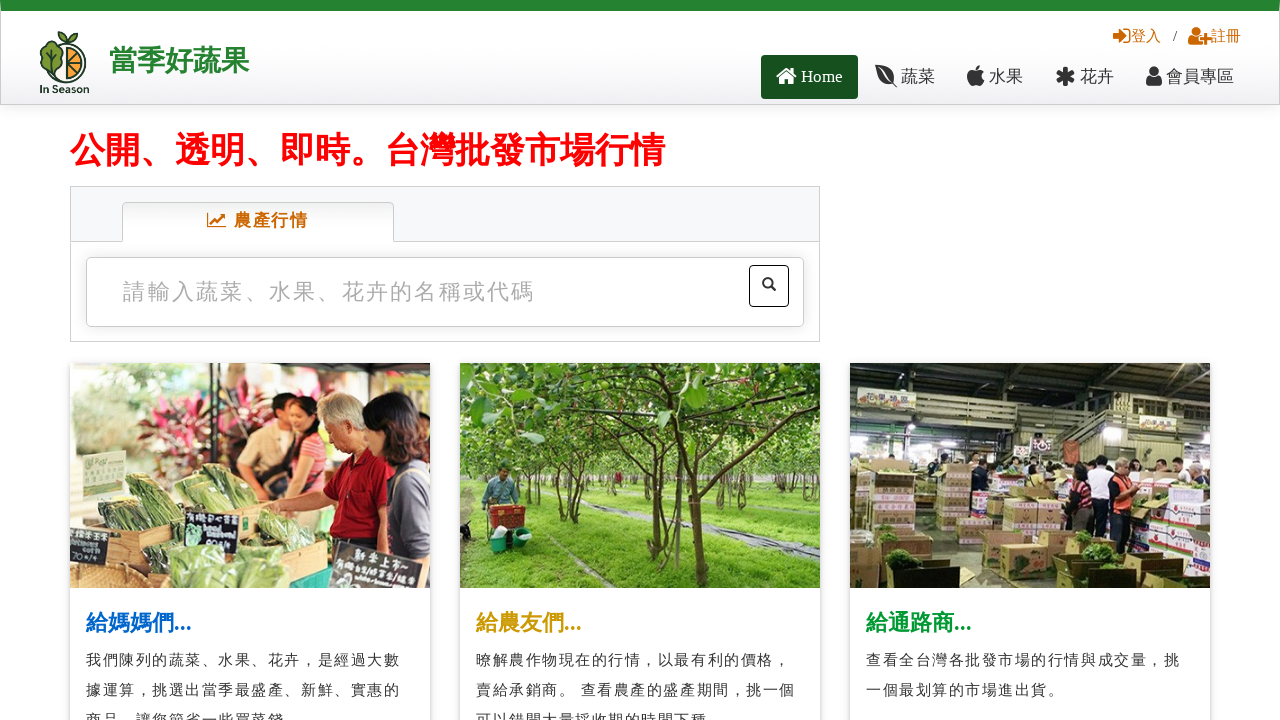

Cleared search input field on #index_search03 #textfield
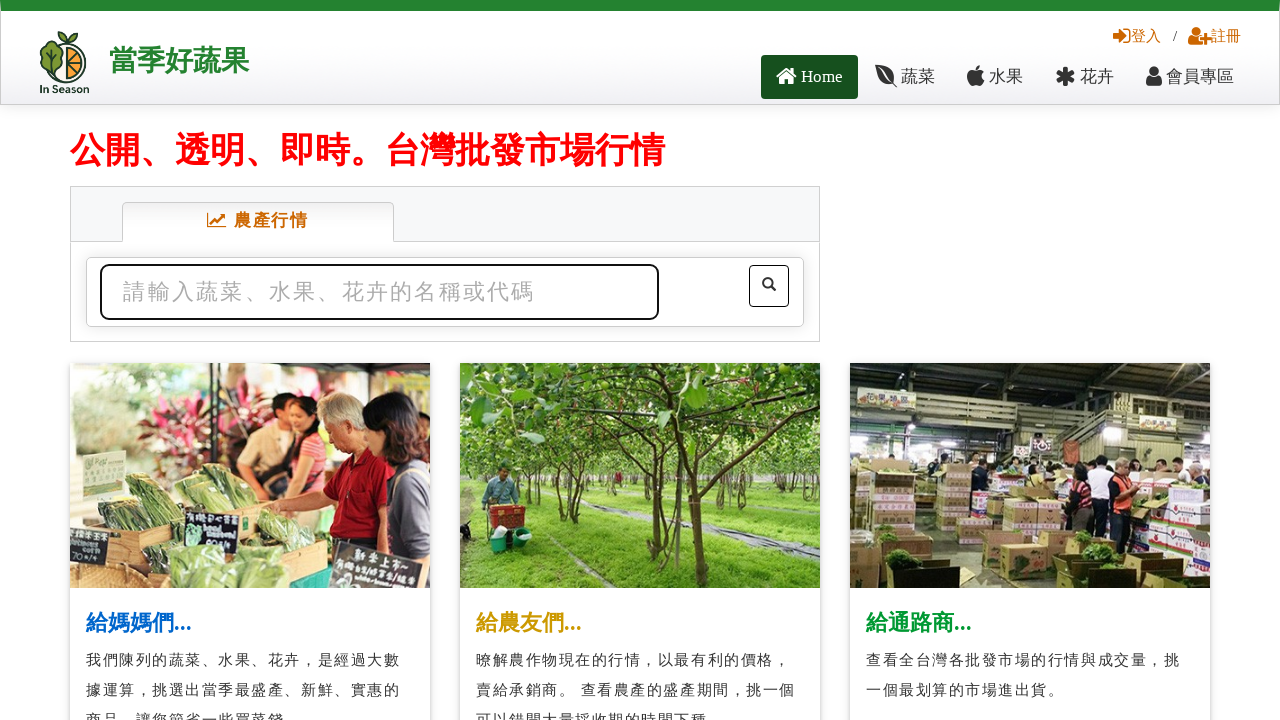

Filled search field with '蕃茄' on #index_search03 #textfield
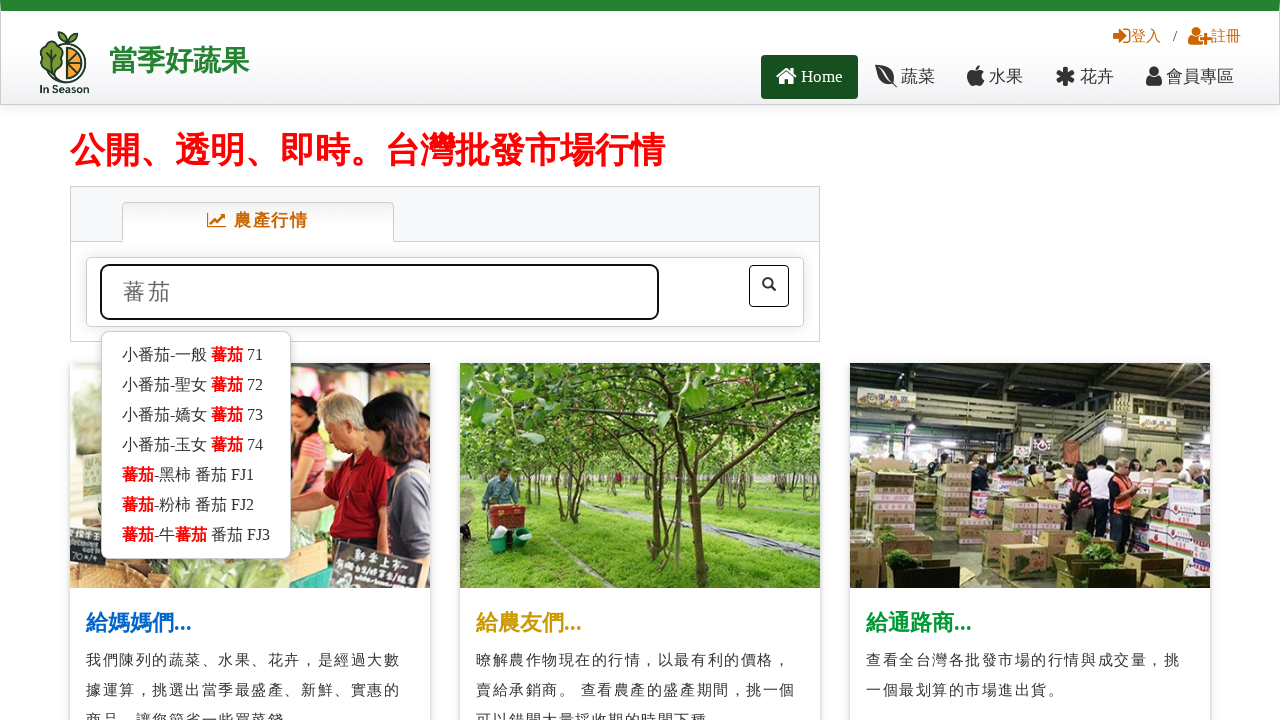

Pressed Enter to search for '蕃茄' on #index_search03 #textfield
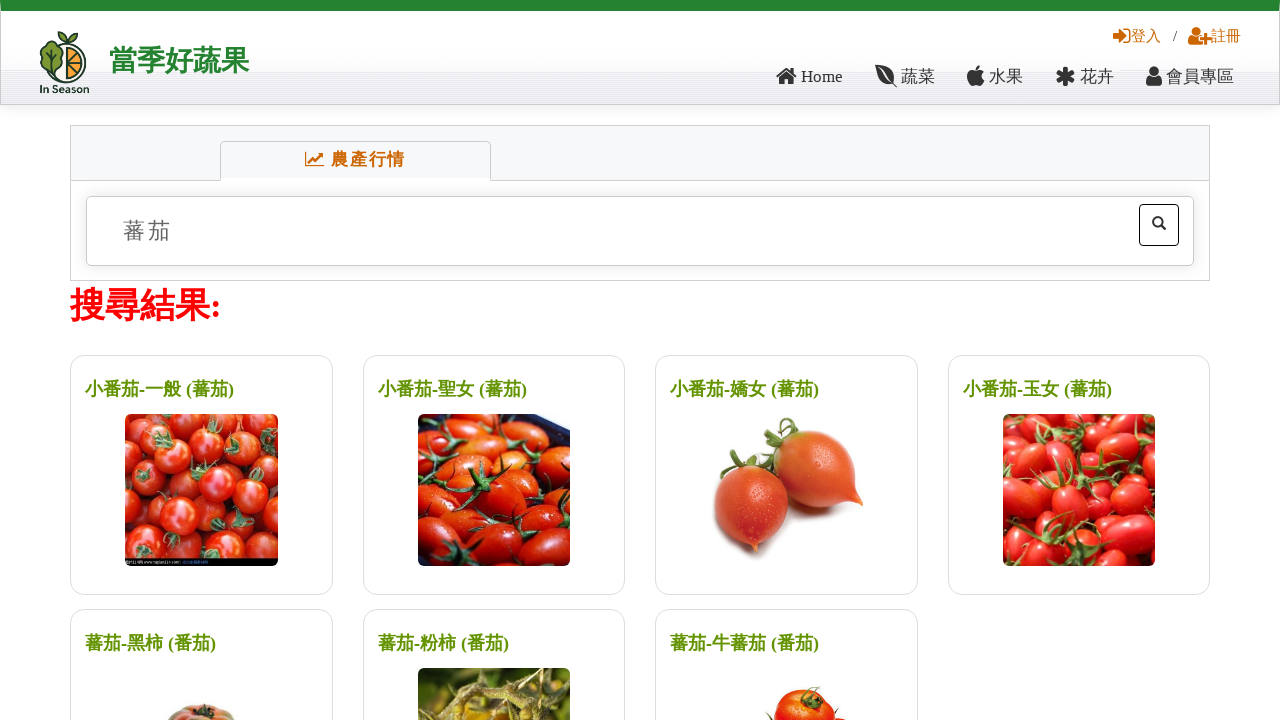

Search results loaded for '蕃茄'
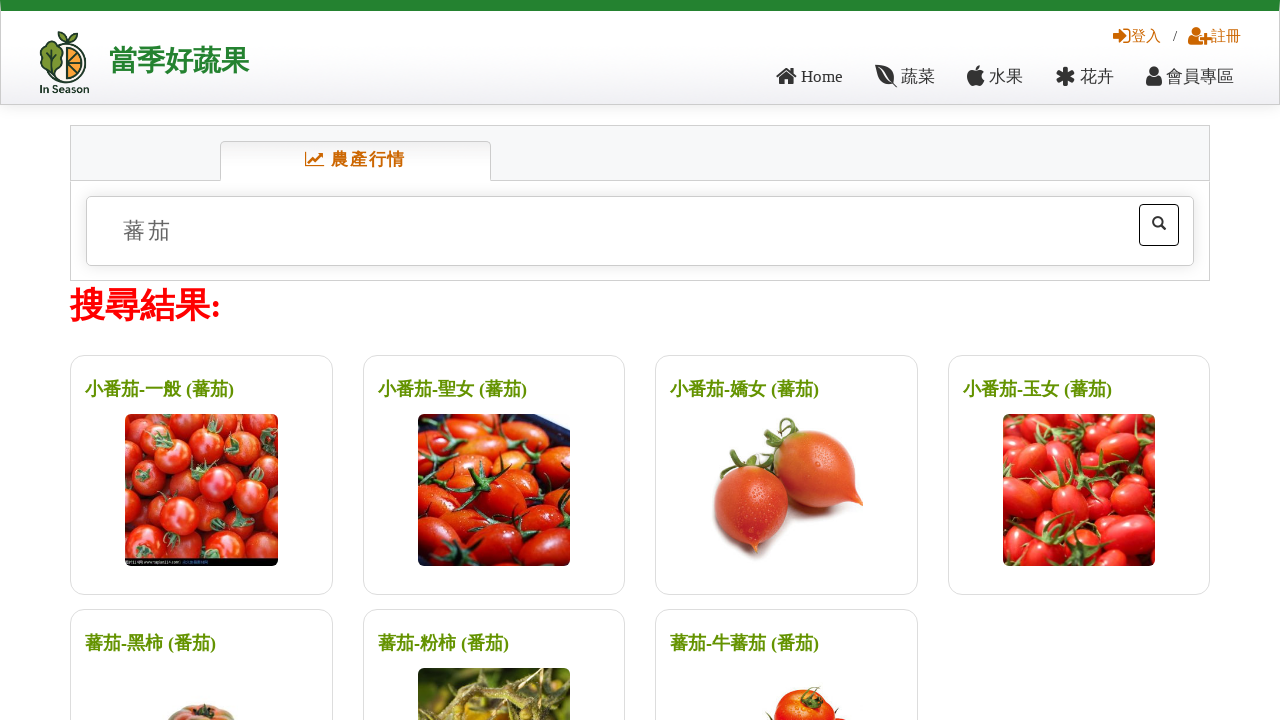

First search result link found for '蕃茄'
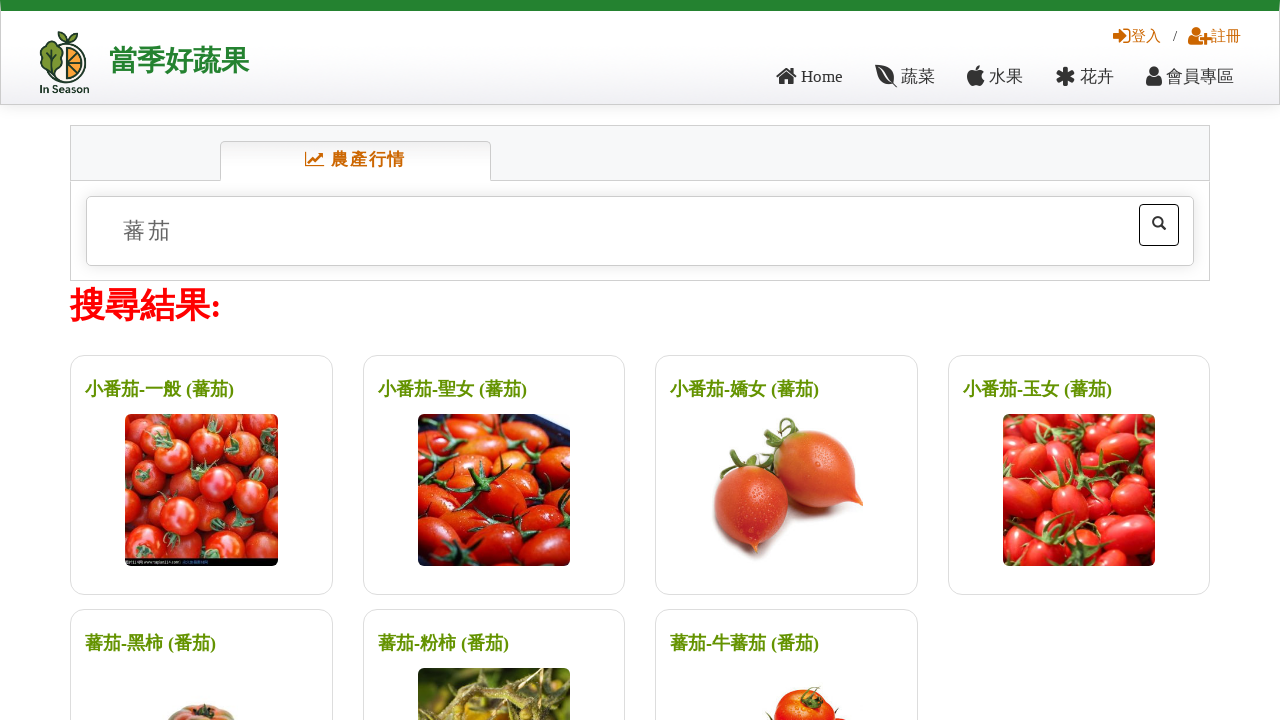

Retrieved href attribute from first result
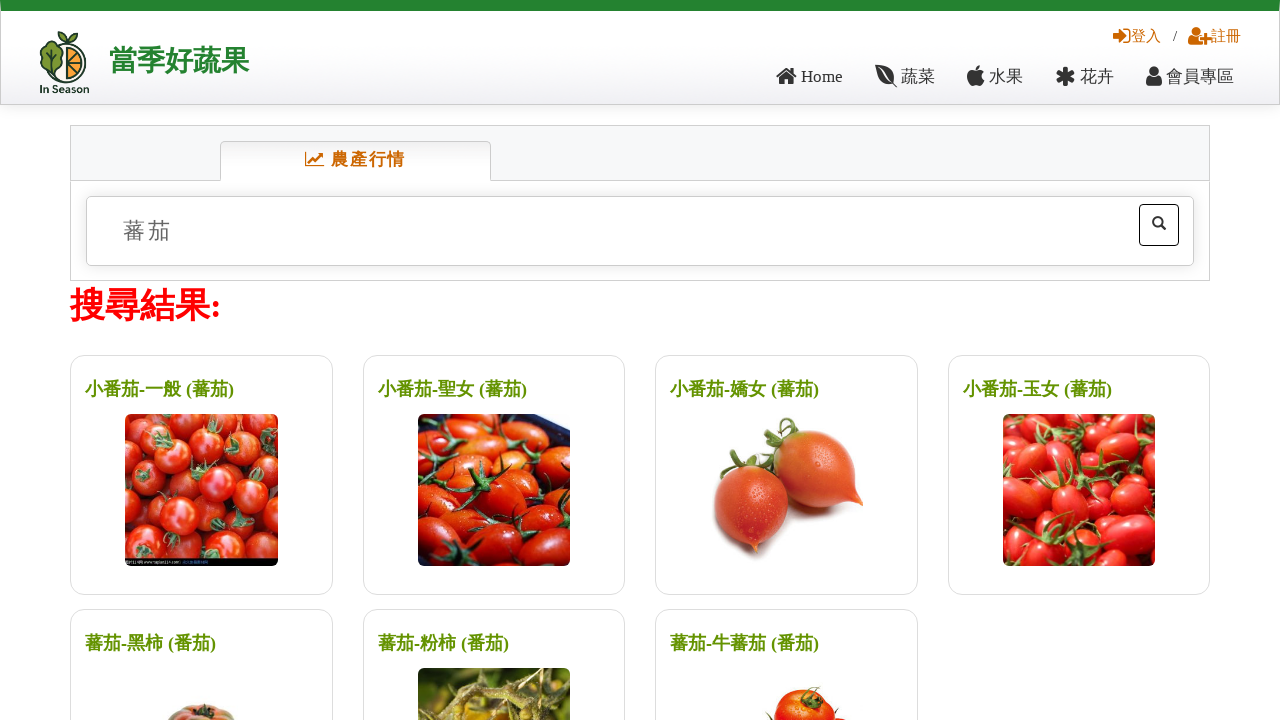

No results found for '蕃茄', navigated back to homepage
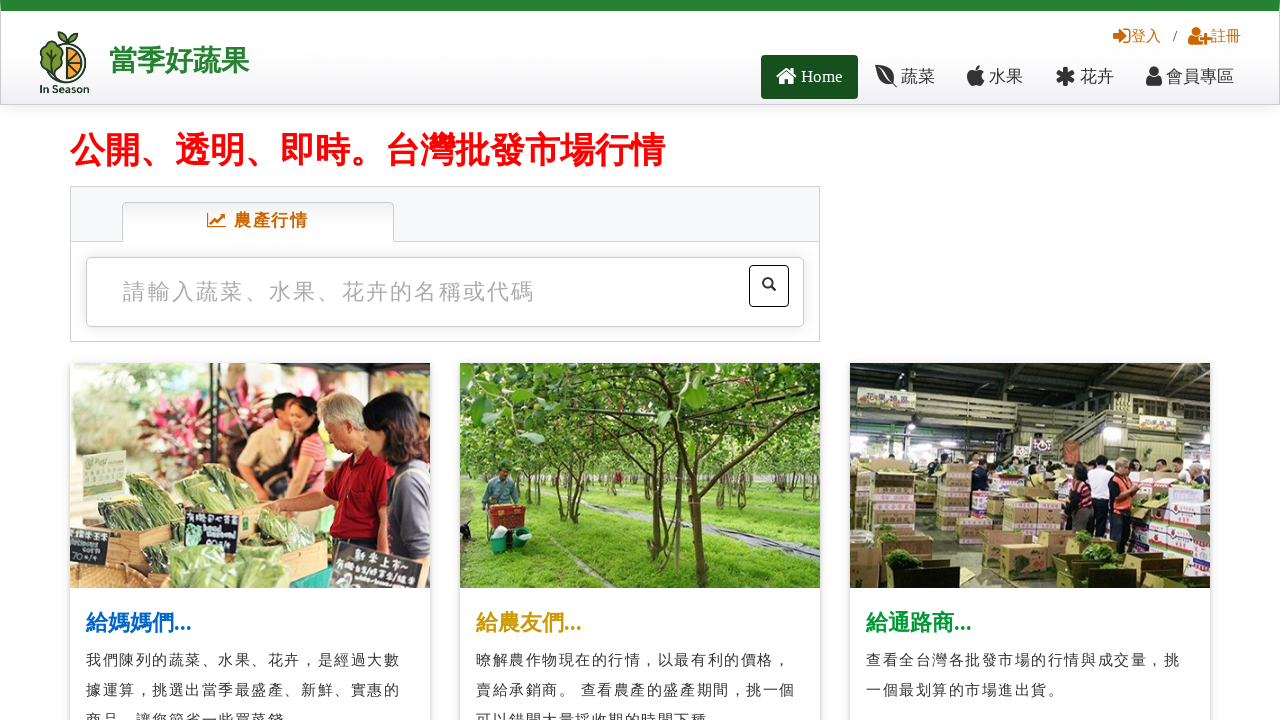

Homepage loaded and slogan selector found
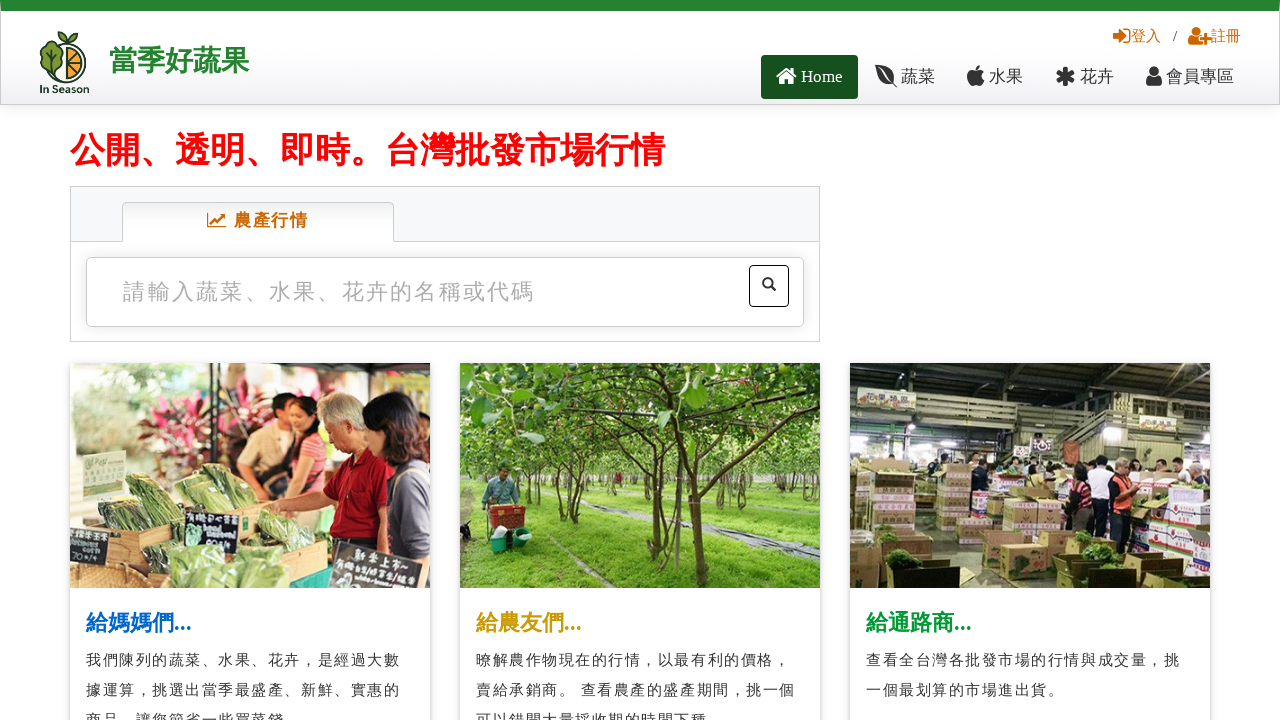

Located search input field
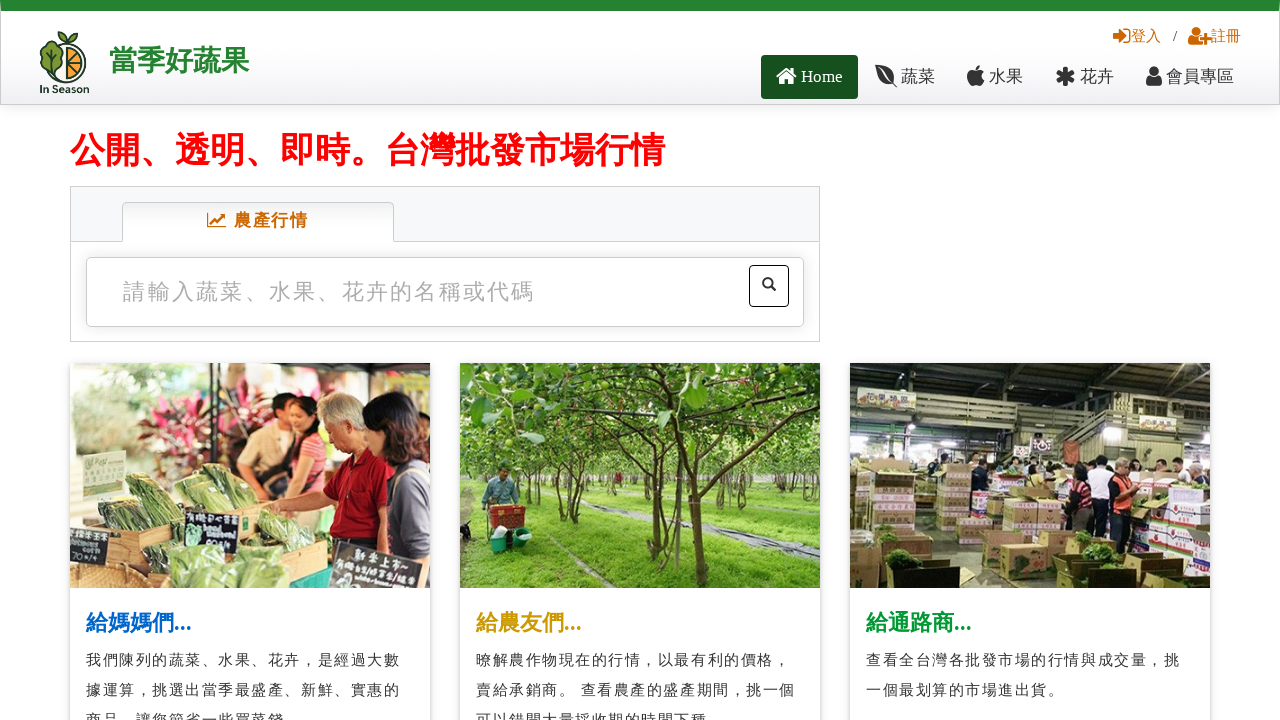

Cleared search input field on #index_search03 #textfield
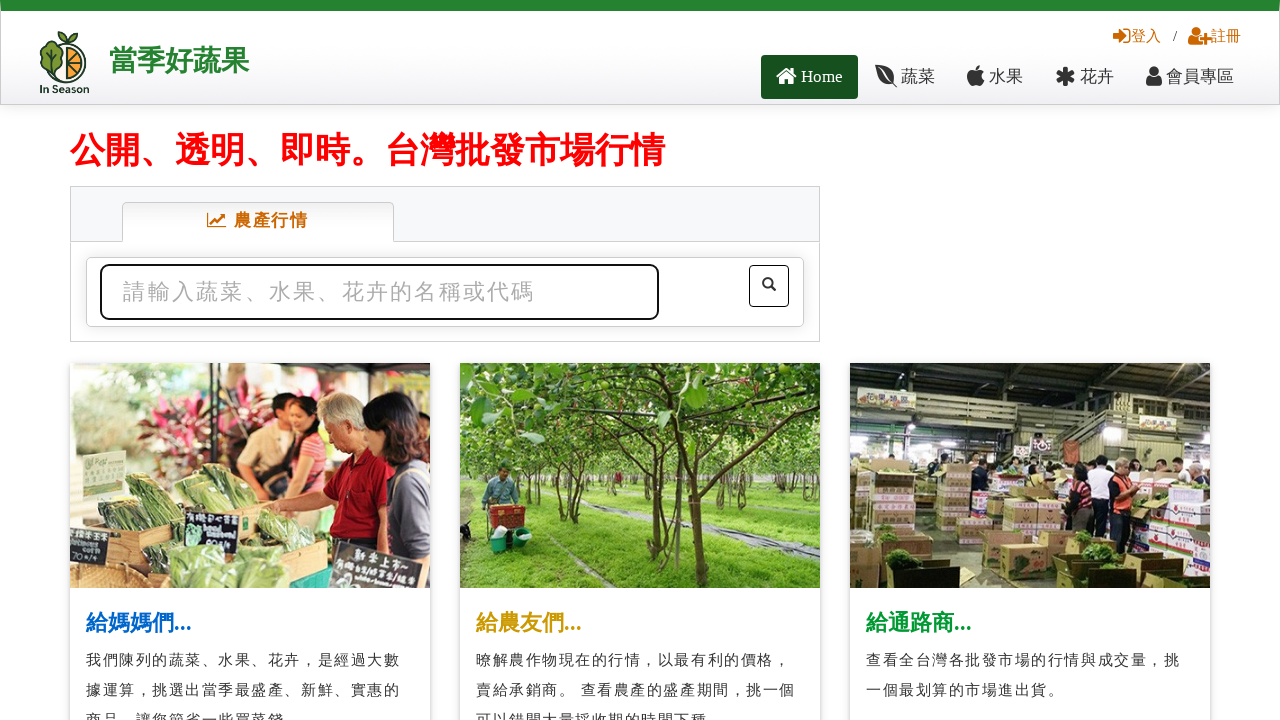

Filled search field with '雞蛋' on #index_search03 #textfield
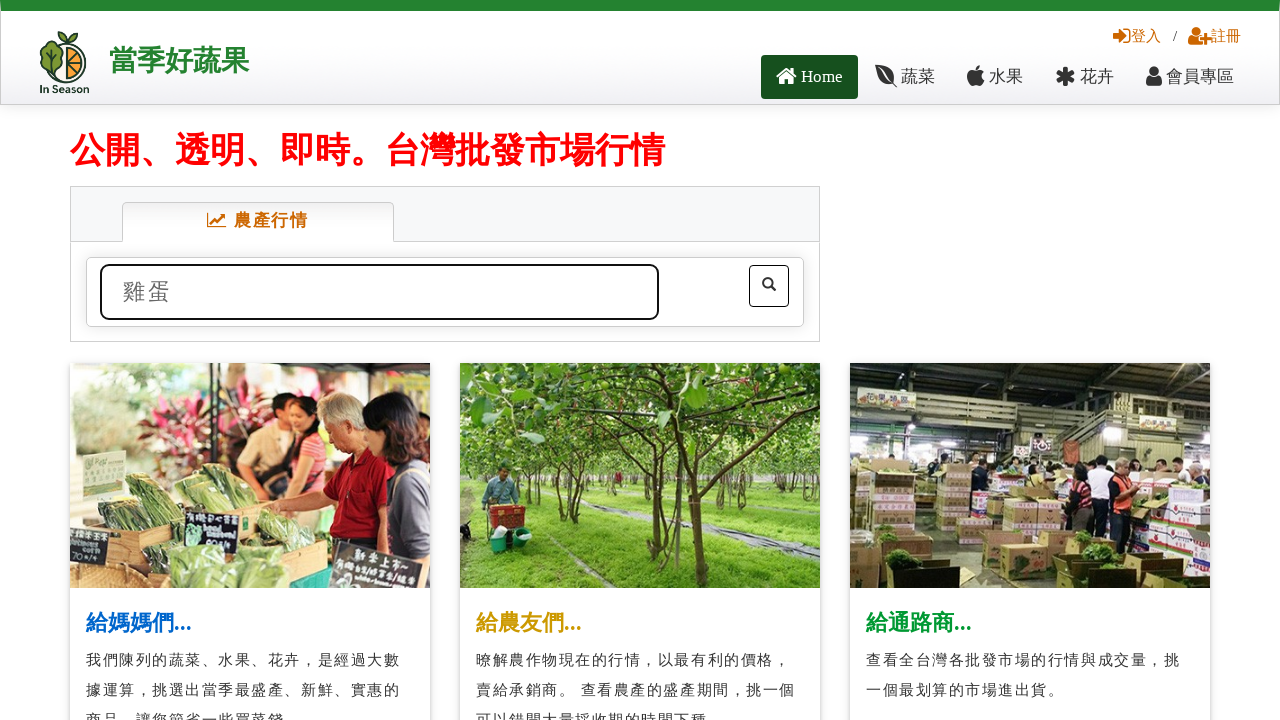

Pressed Enter to search for '雞蛋' on #index_search03 #textfield
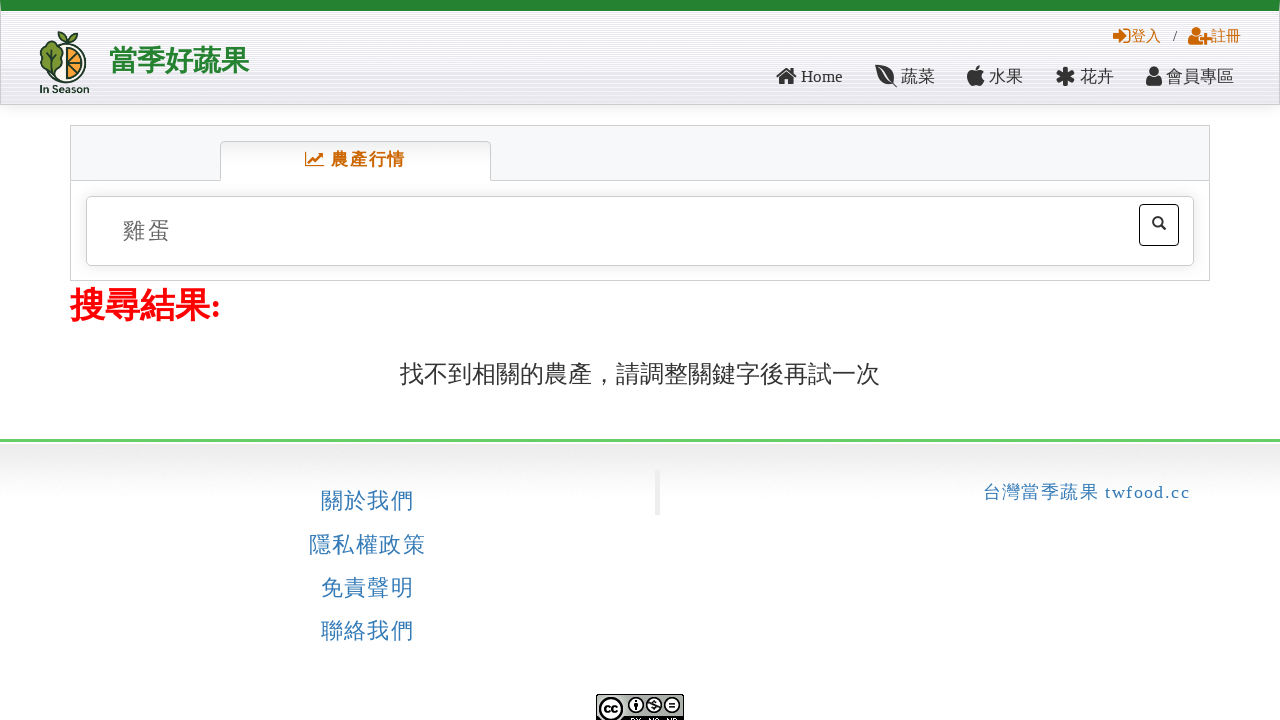

Search results loaded for '雞蛋'
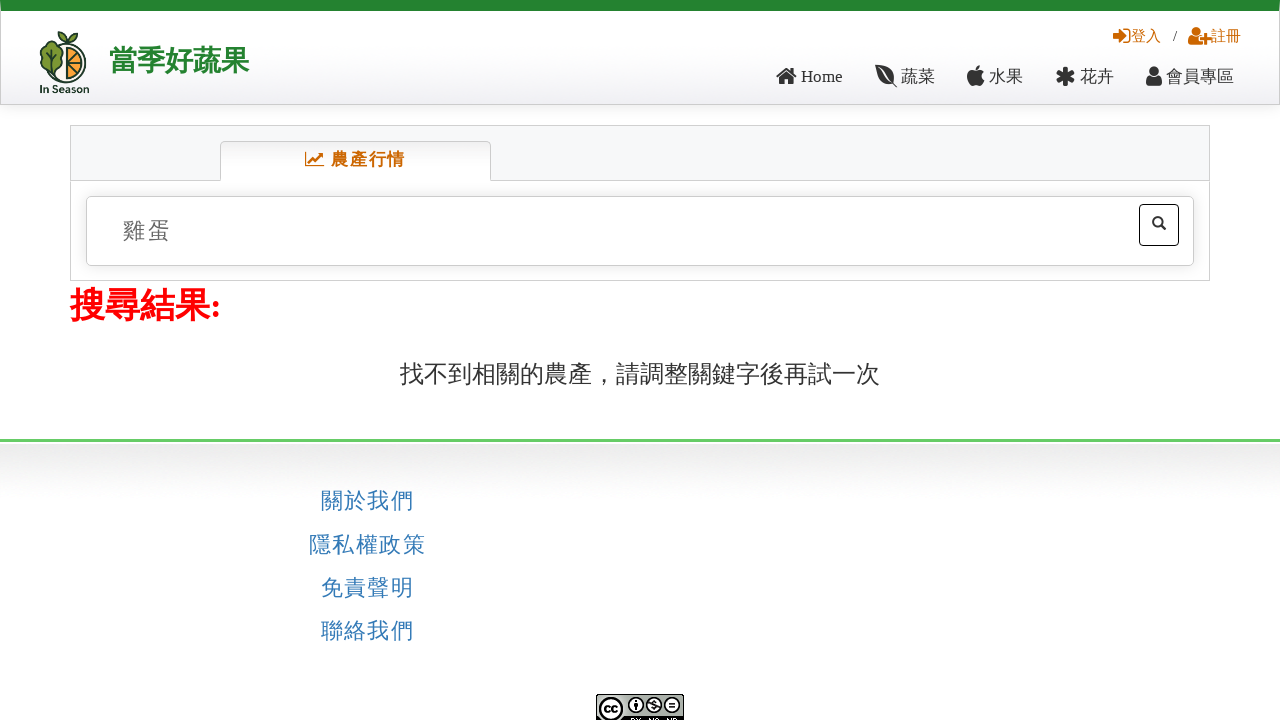

No results found for '雞蛋', navigated back to homepage
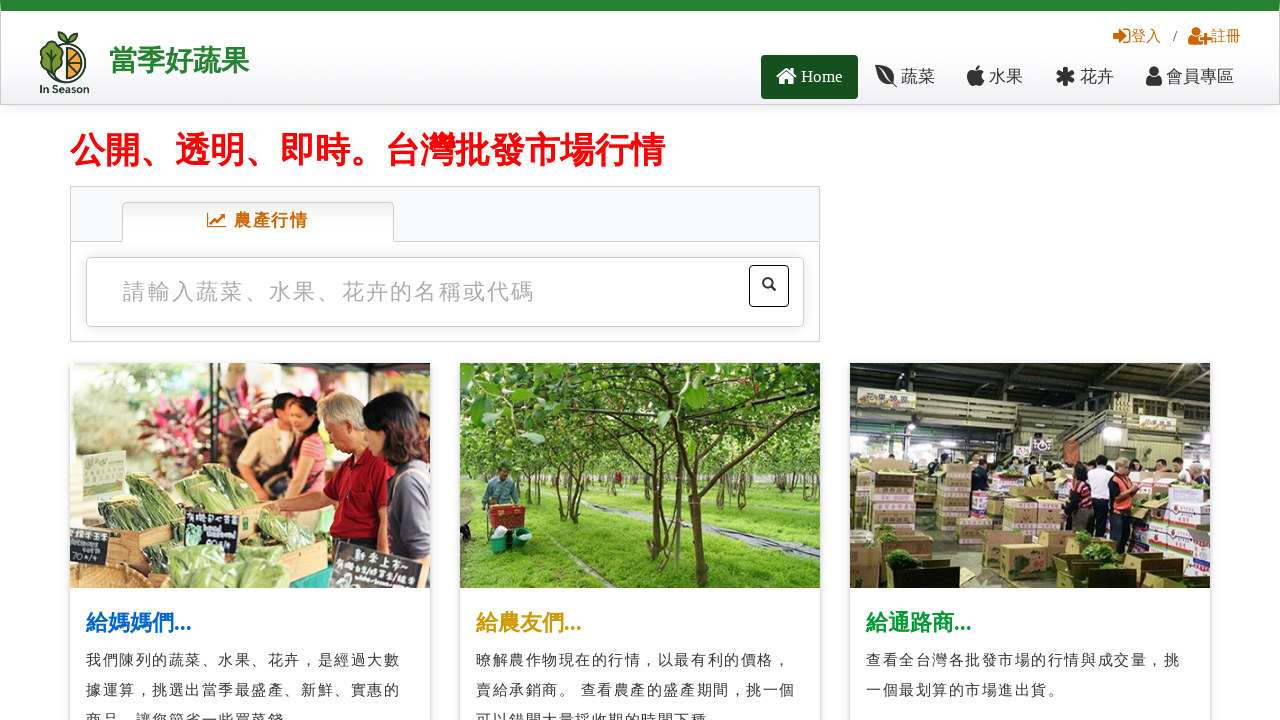

Homepage loaded and slogan selector found
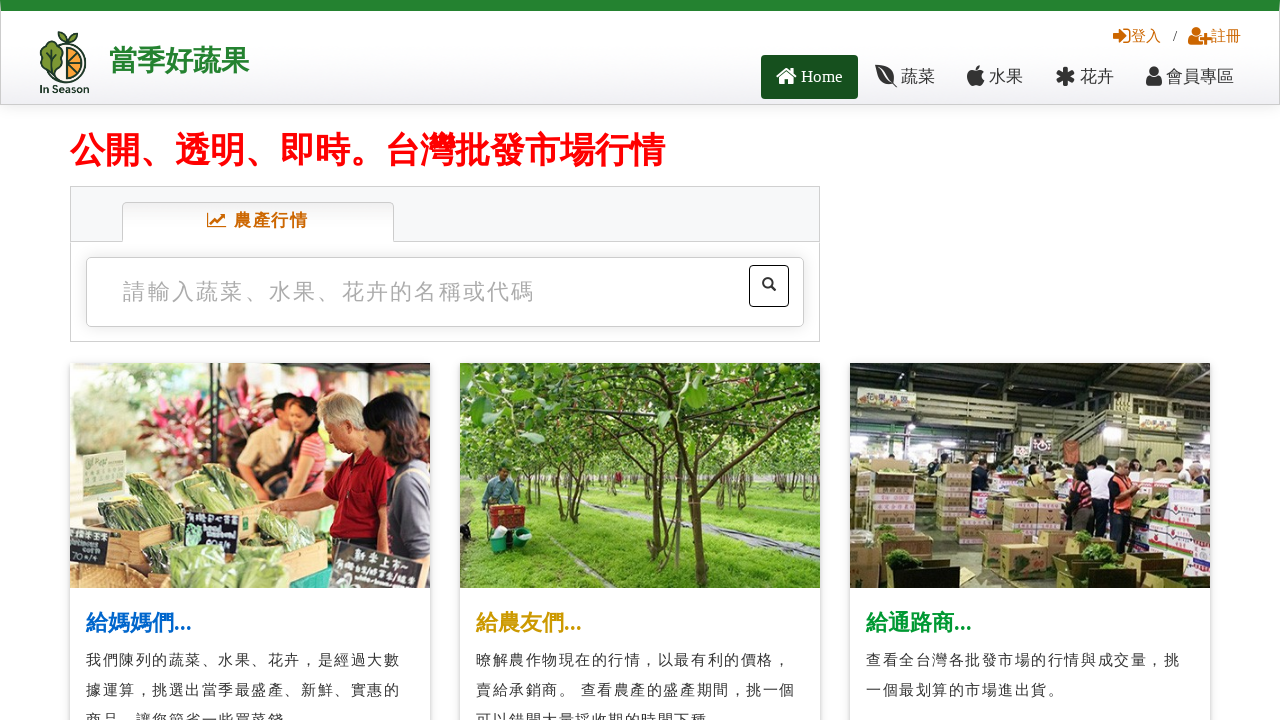

Located search input field
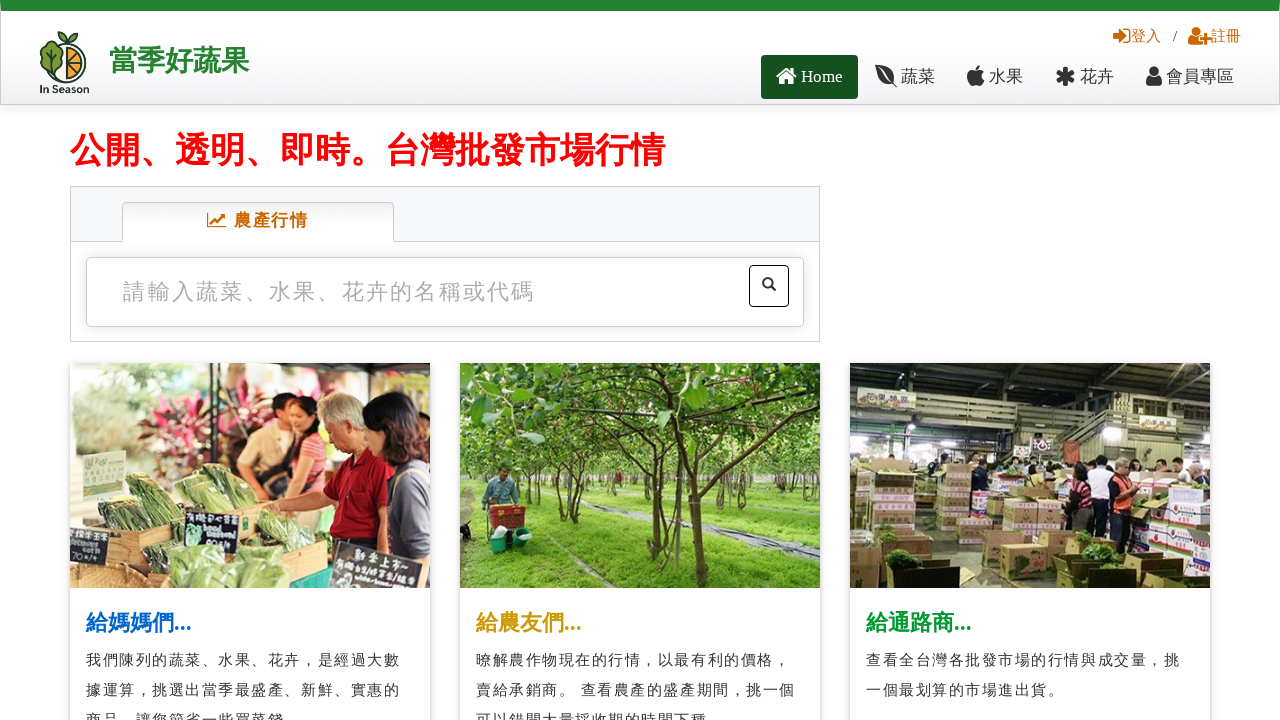

Cleared search input field on #index_search03 #textfield
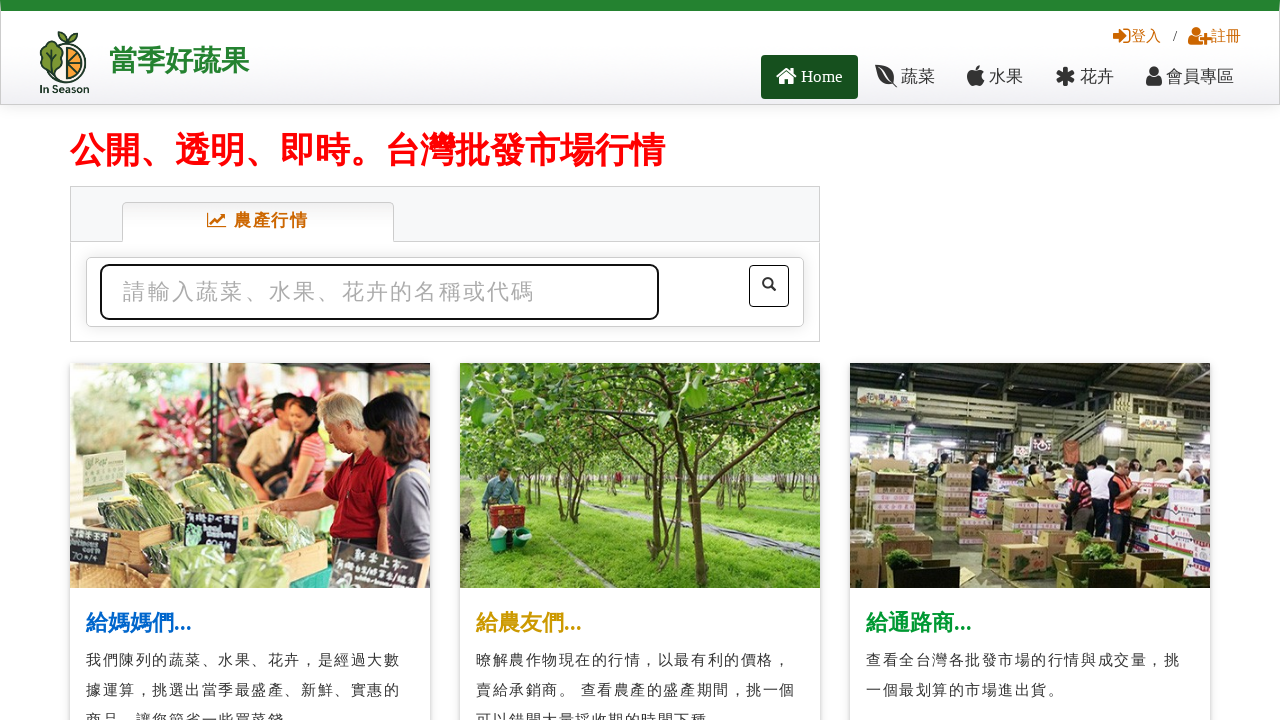

Filled search field with '鹽' on #index_search03 #textfield
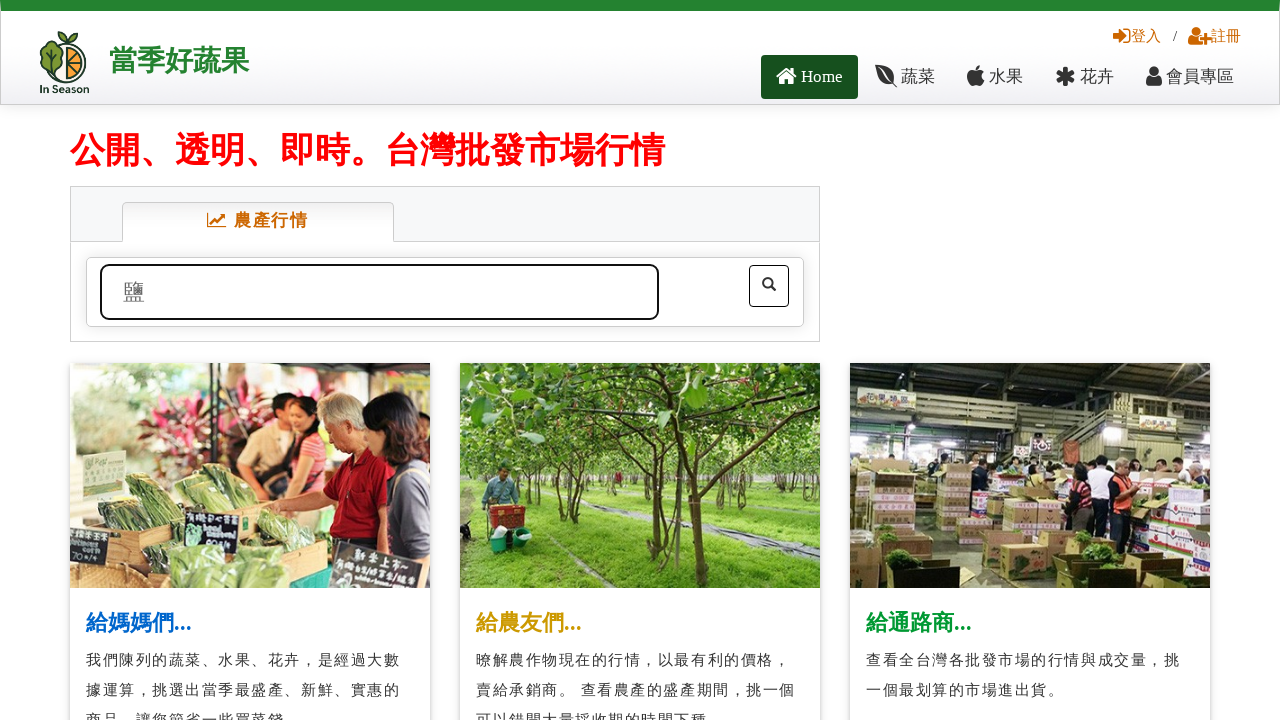

Pressed Enter to search for '鹽' on #index_search03 #textfield
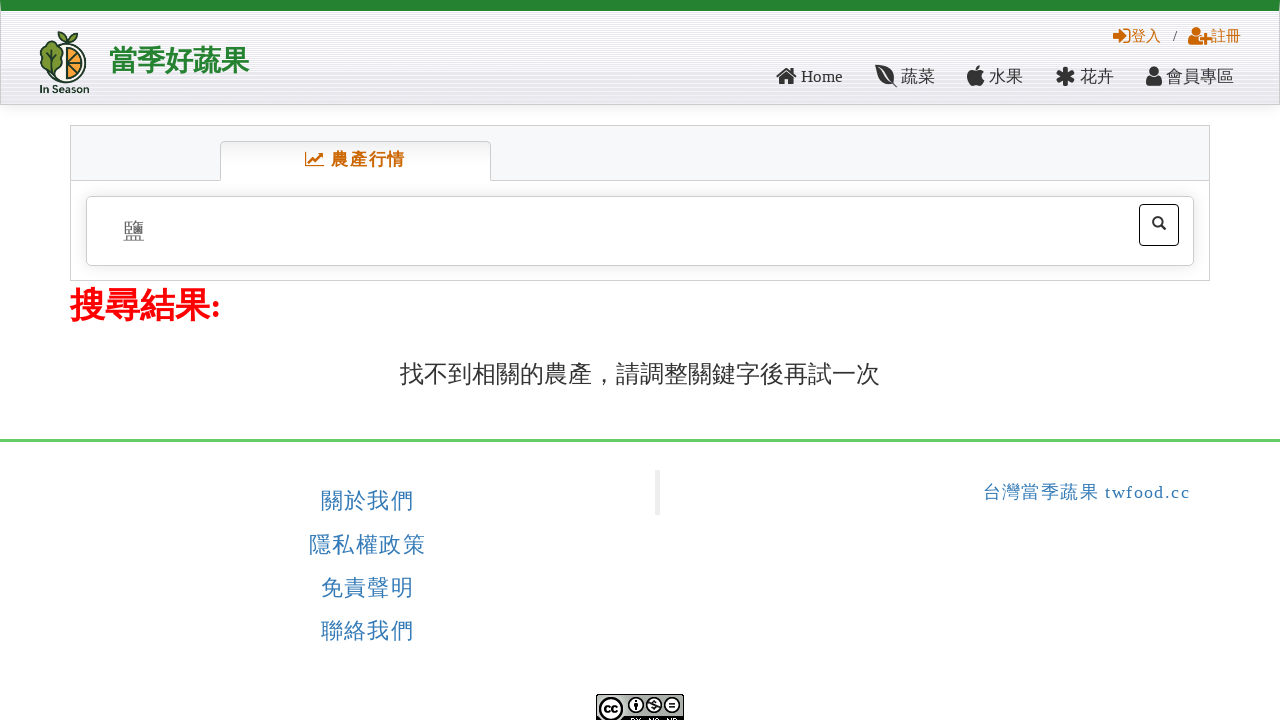

Search results loaded for '鹽'
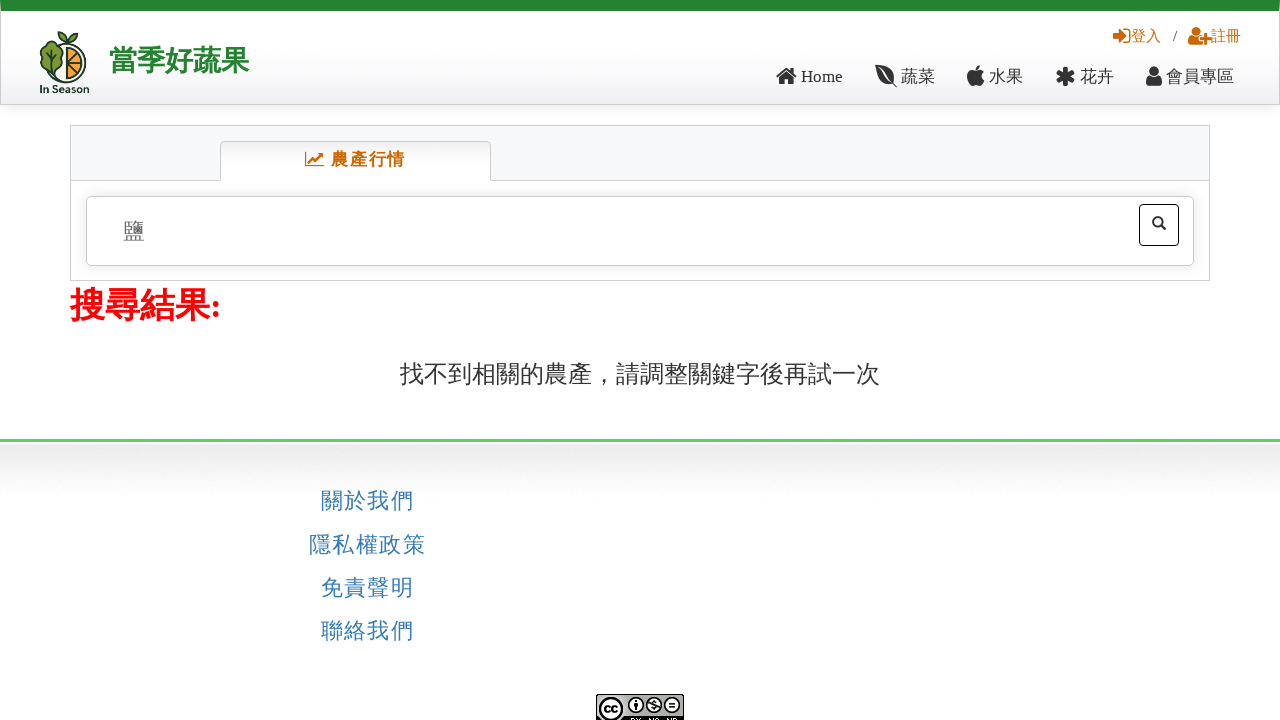

No results found for '鹽', navigated back to homepage
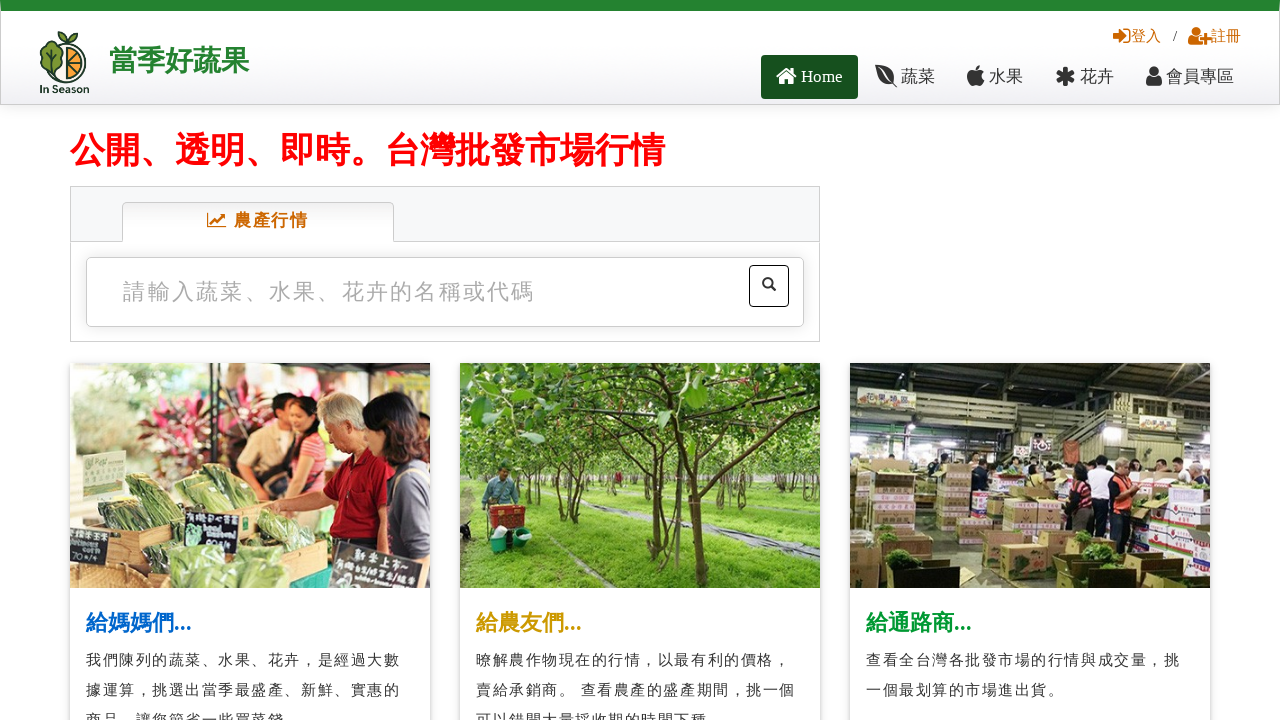

Homepage loaded and slogan selector found
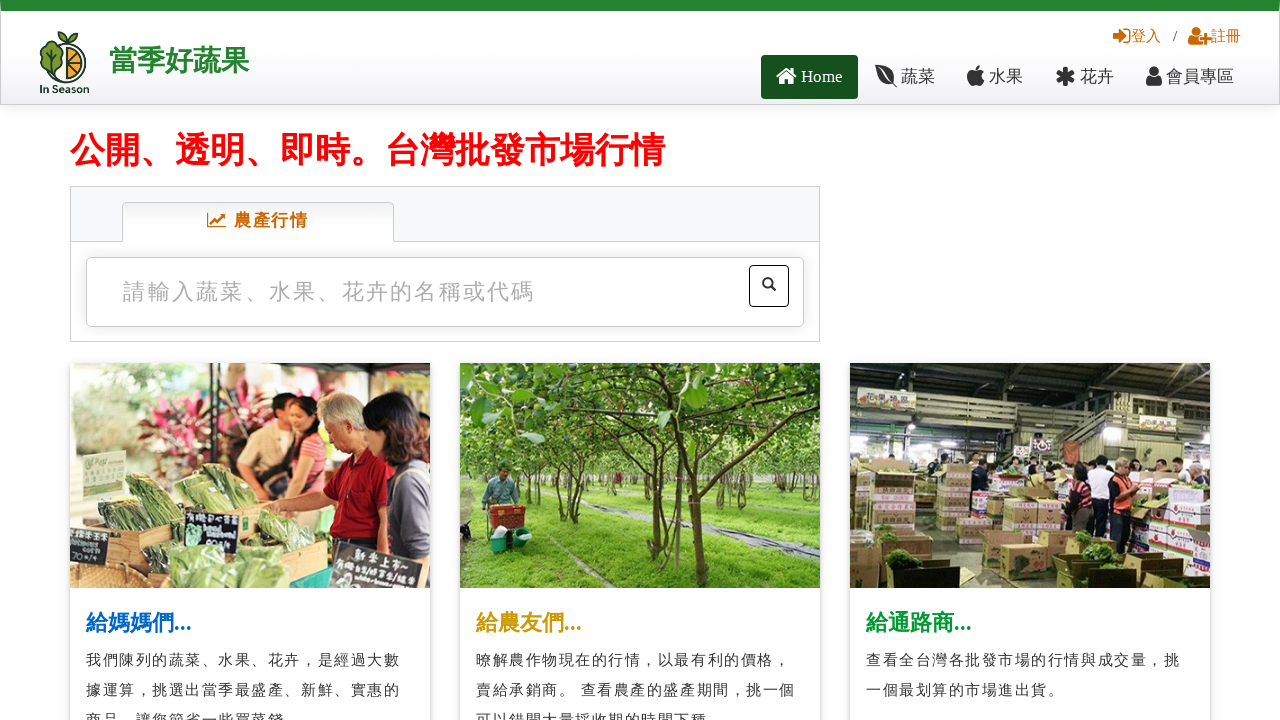

Located search input field
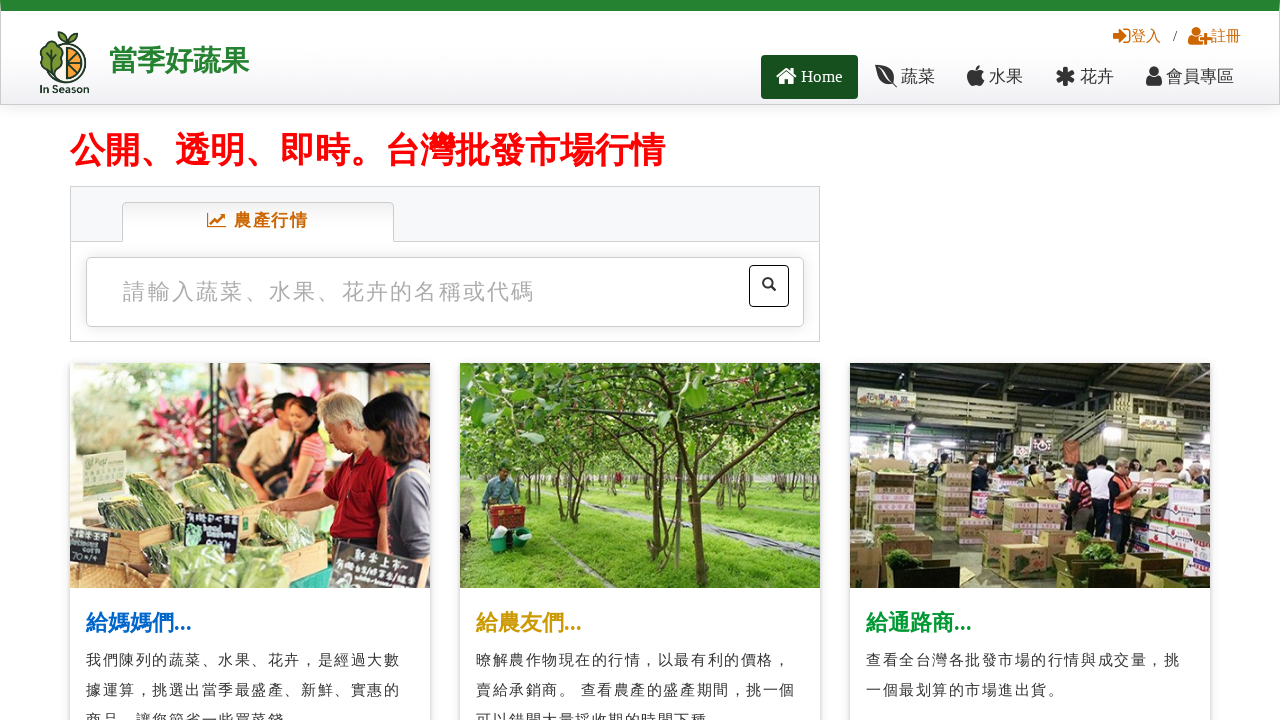

Cleared search input field on #index_search03 #textfield
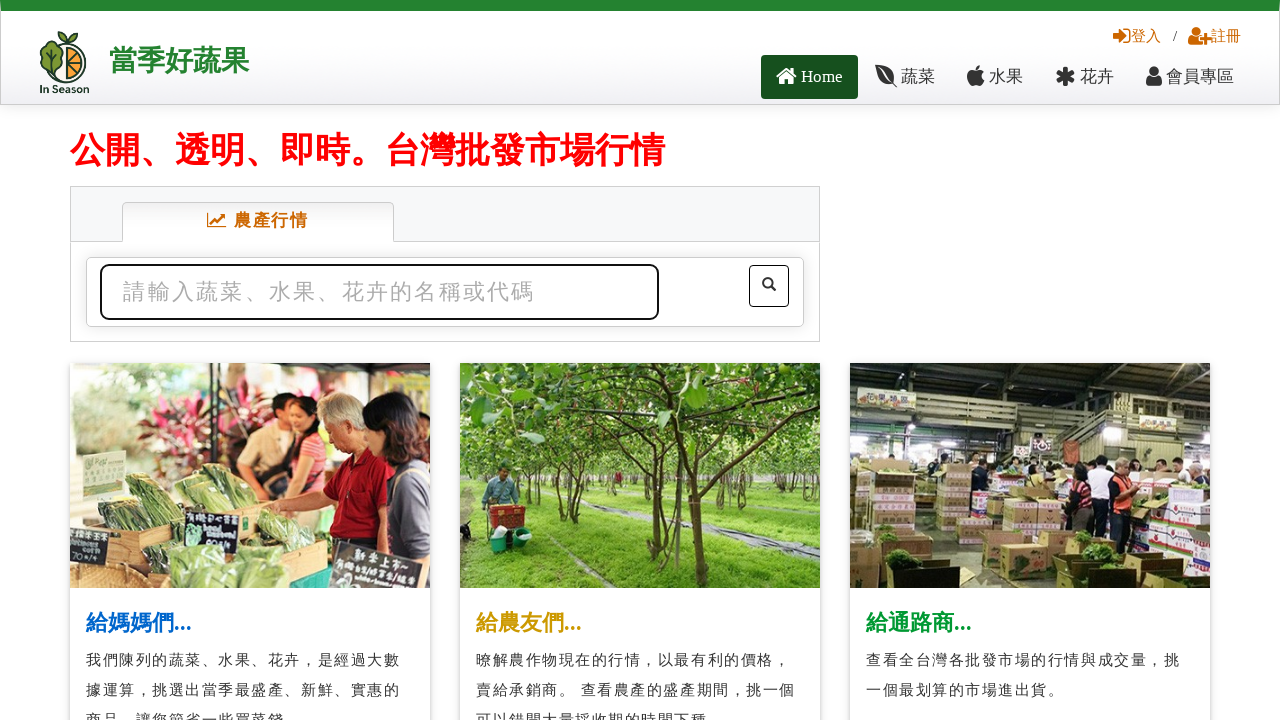

Filled search field with '白糖' on #index_search03 #textfield
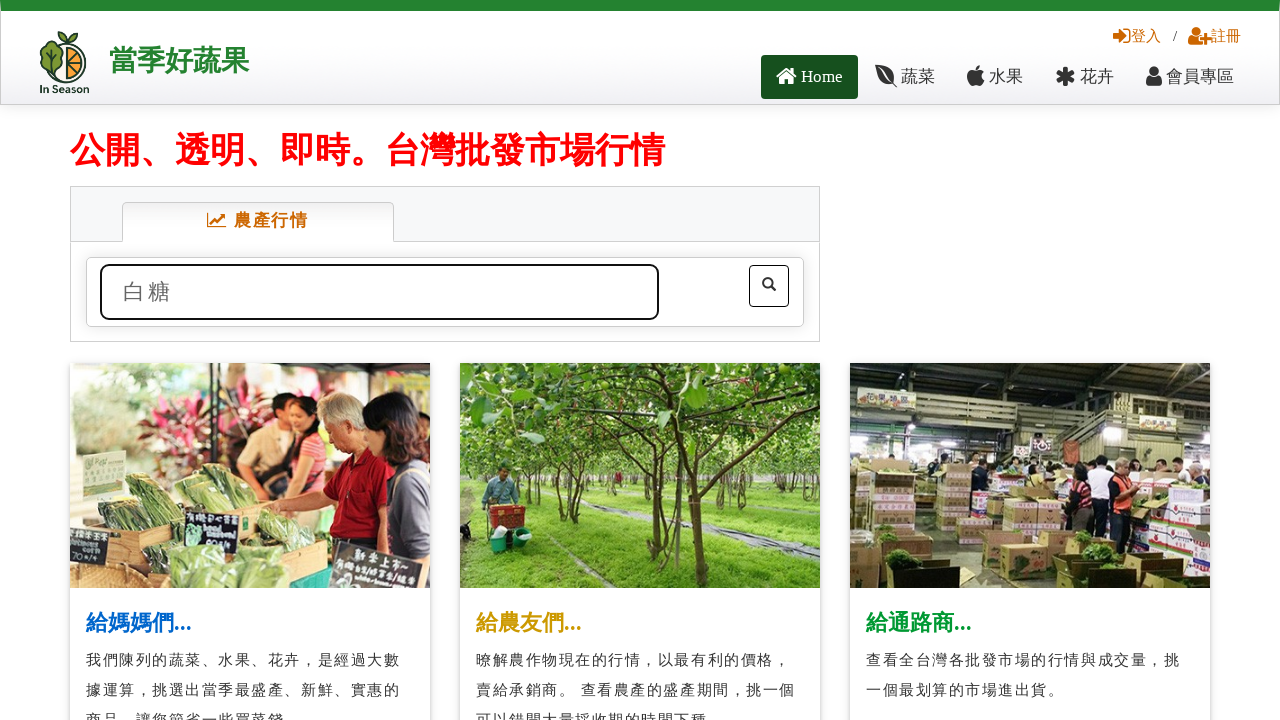

Pressed Enter to search for '白糖' on #index_search03 #textfield
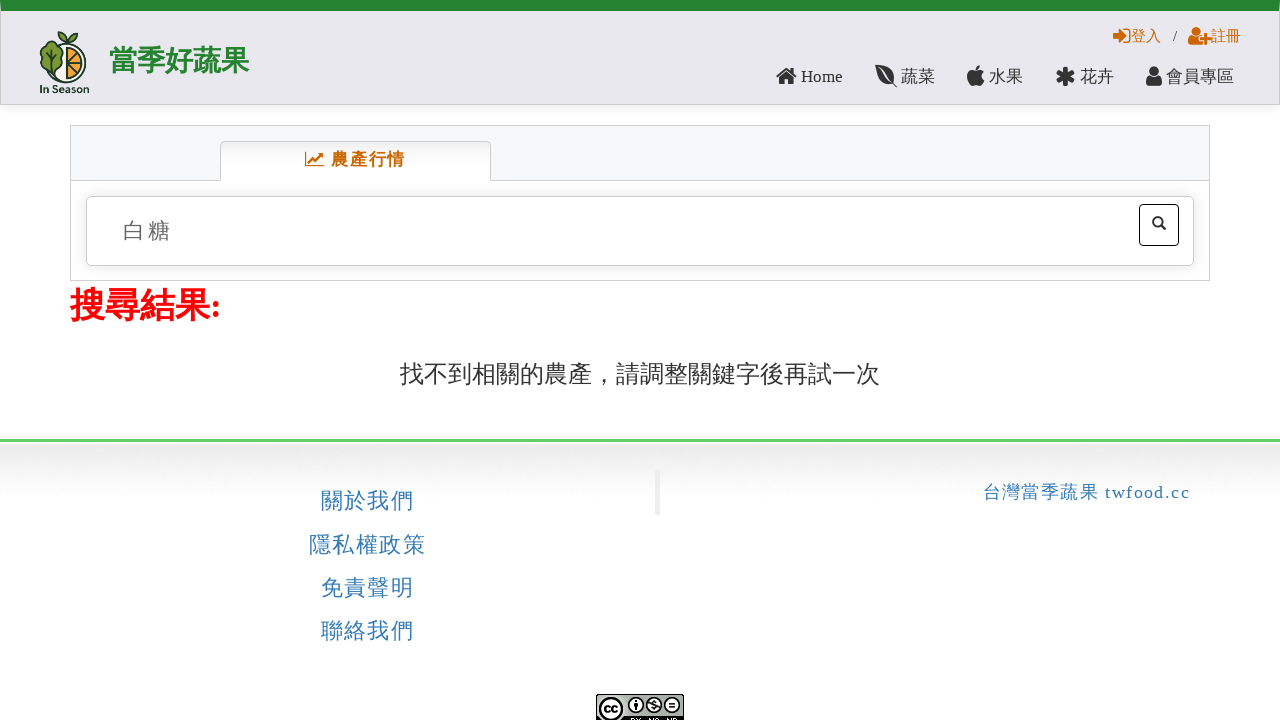

Search results loaded for '白糖'
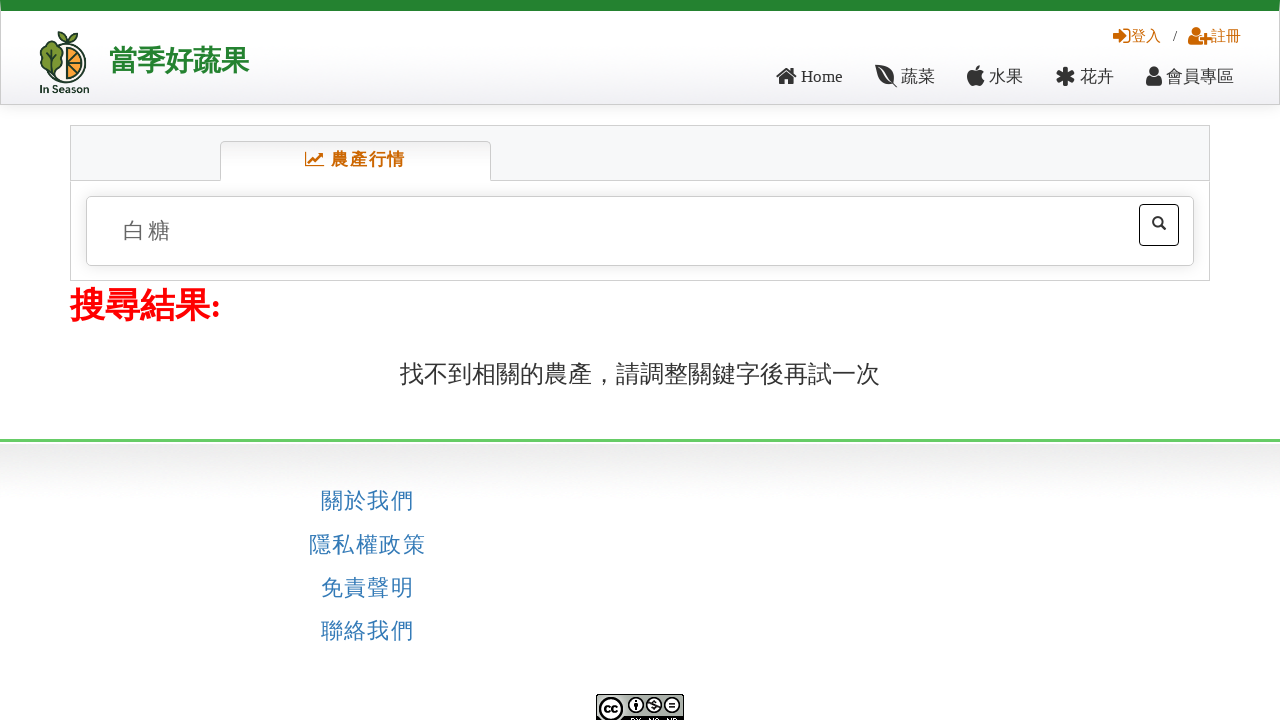

No results found for '白糖', navigated back to homepage
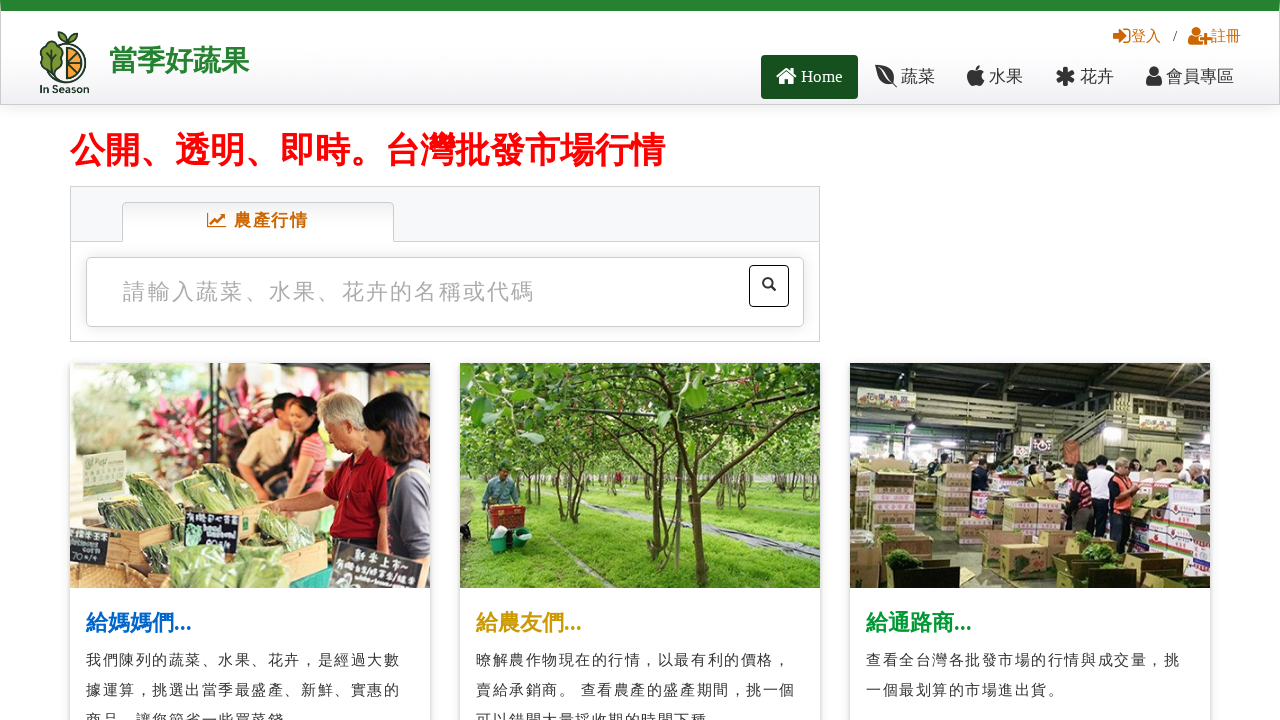

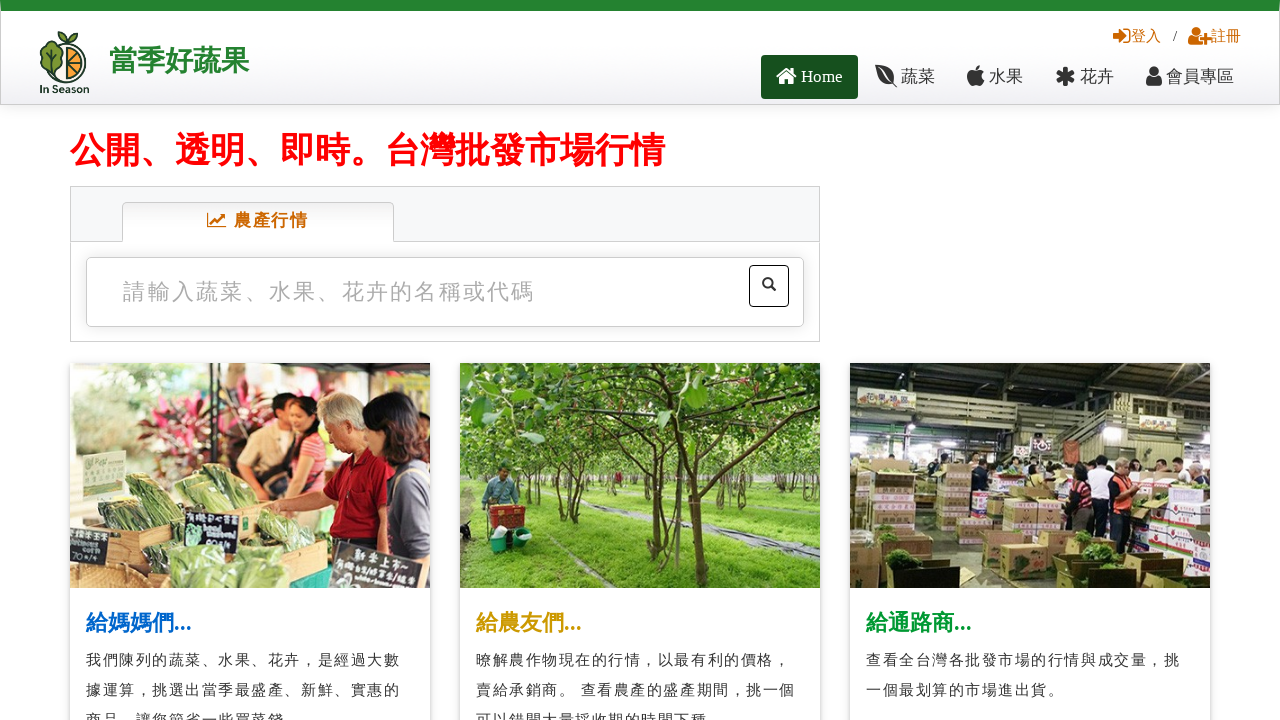